Tests jQuery UI selectable widget by selecting multiple items using click-and-hold interaction

Starting URL: https://jqueryui.com/selectable/

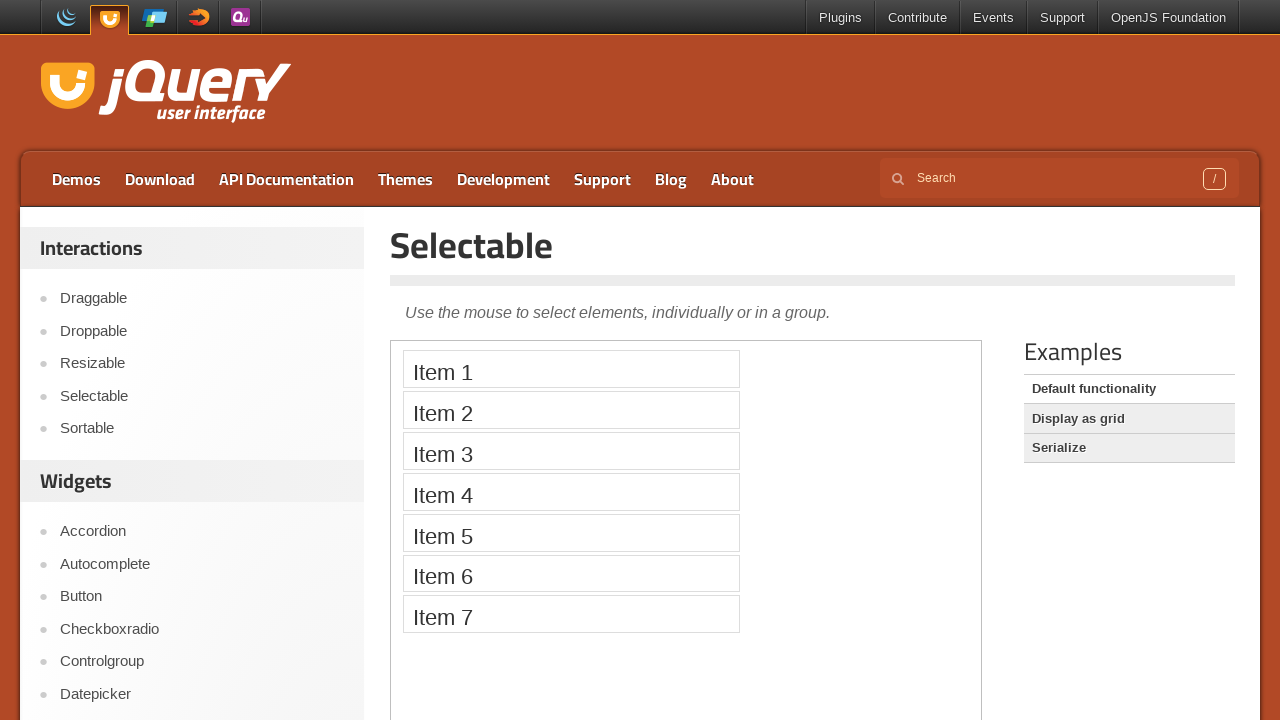

Located iframe containing the jQuery UI selectable widget
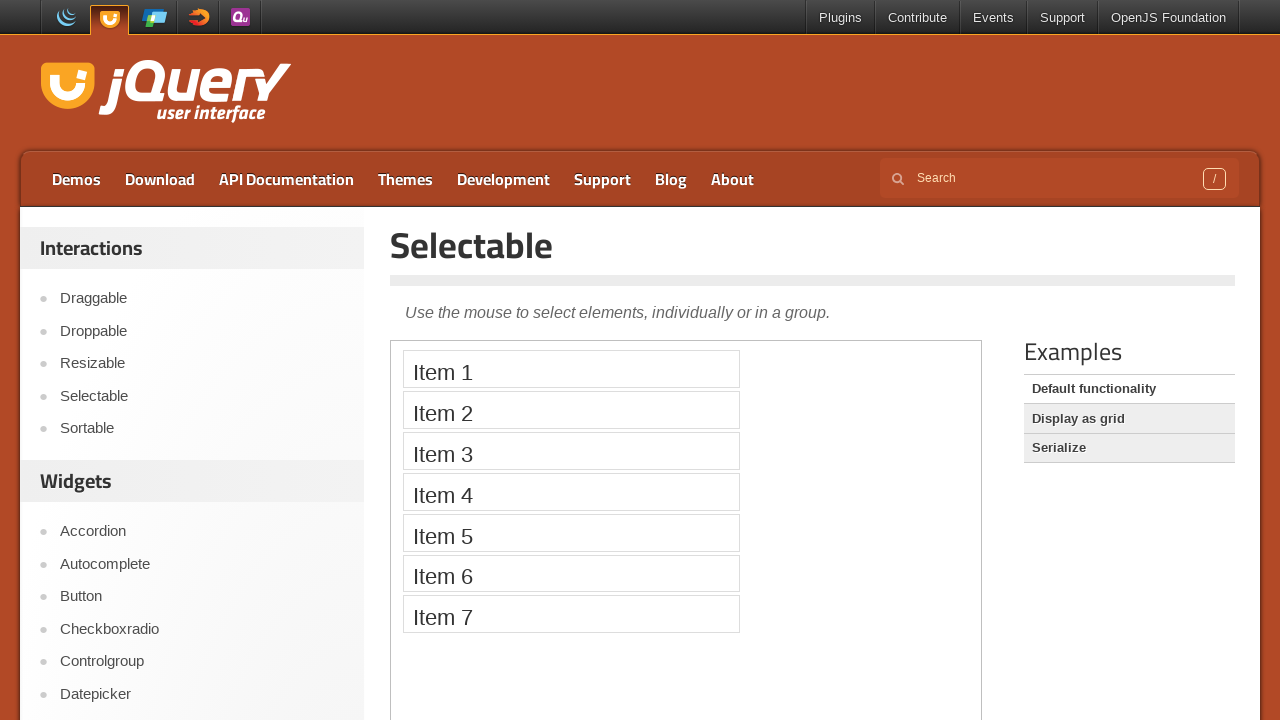

Located Item 1 element in the selectable list
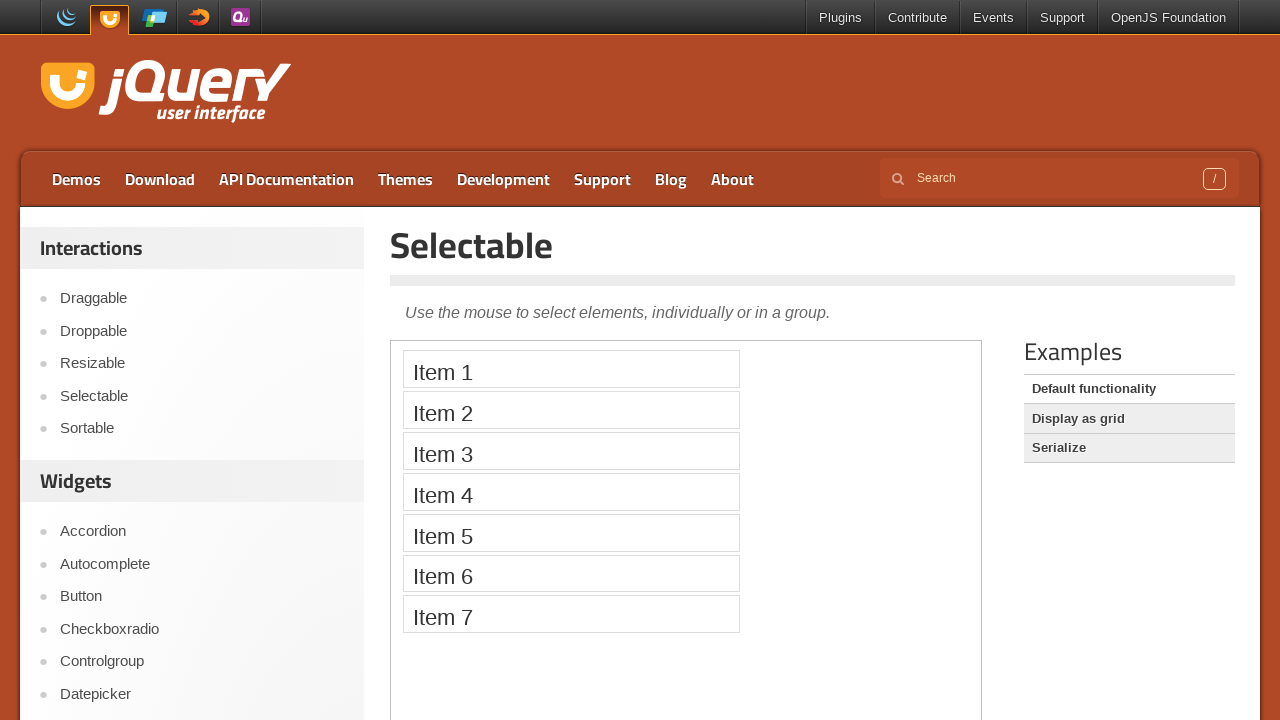

Located Item 4 element in the selectable list
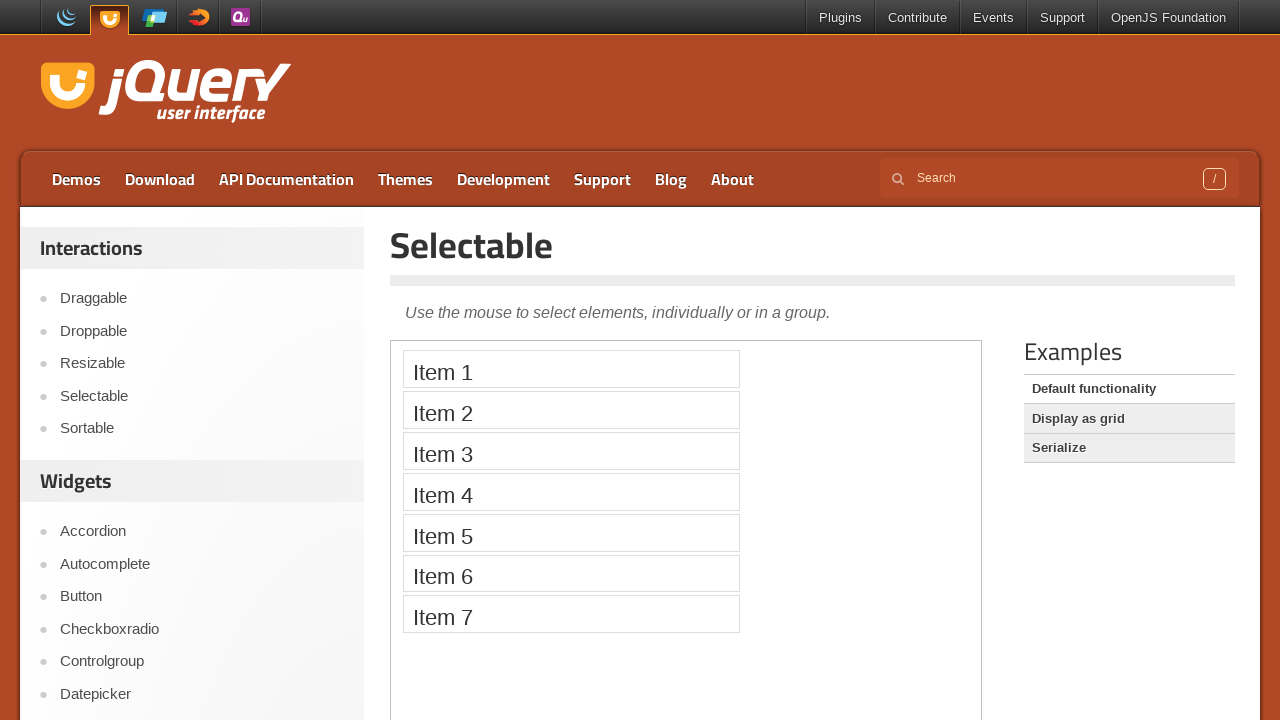

Clicked Item 1 with Shift modifier to start selection at (571, 369) on iframe >> nth=0 >> internal:control=enter-frame >> xpath=//li[text()='Item 1']
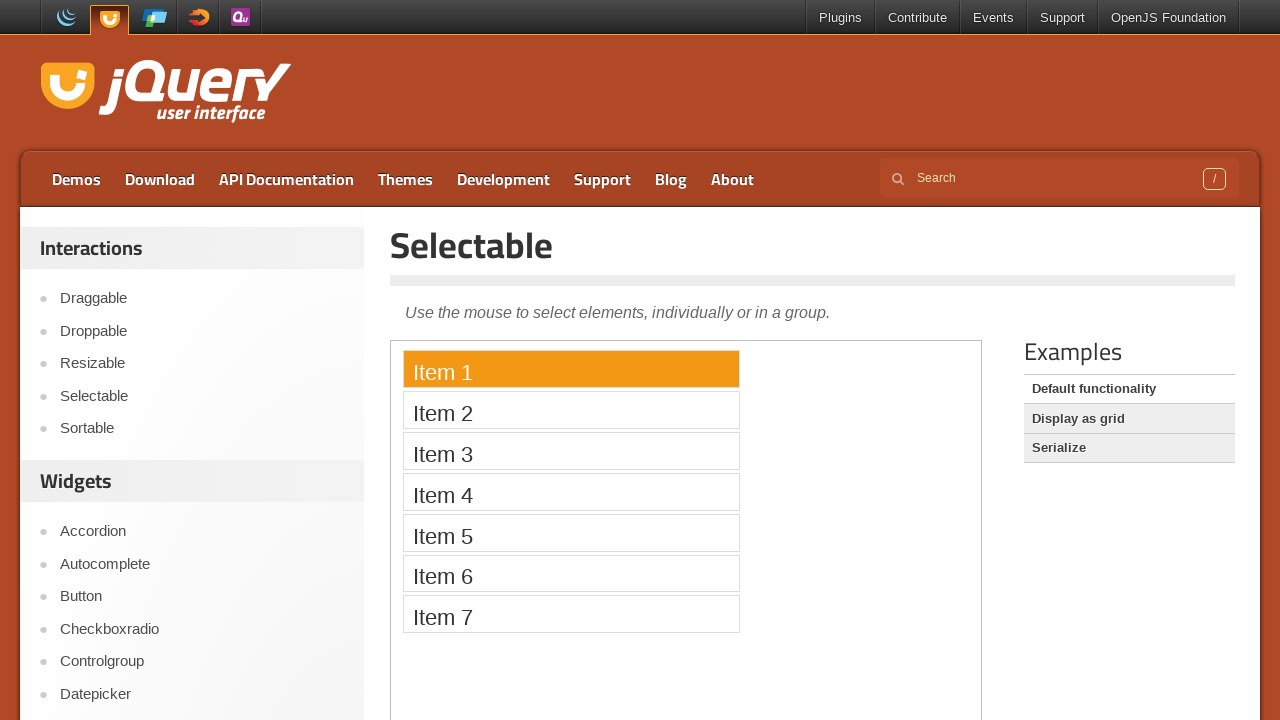

Clicked Item 4 to select range from Item 1 to Item 4 at (571, 492) on iframe >> nth=0 >> internal:control=enter-frame >> xpath=//li[text()='Item 4']
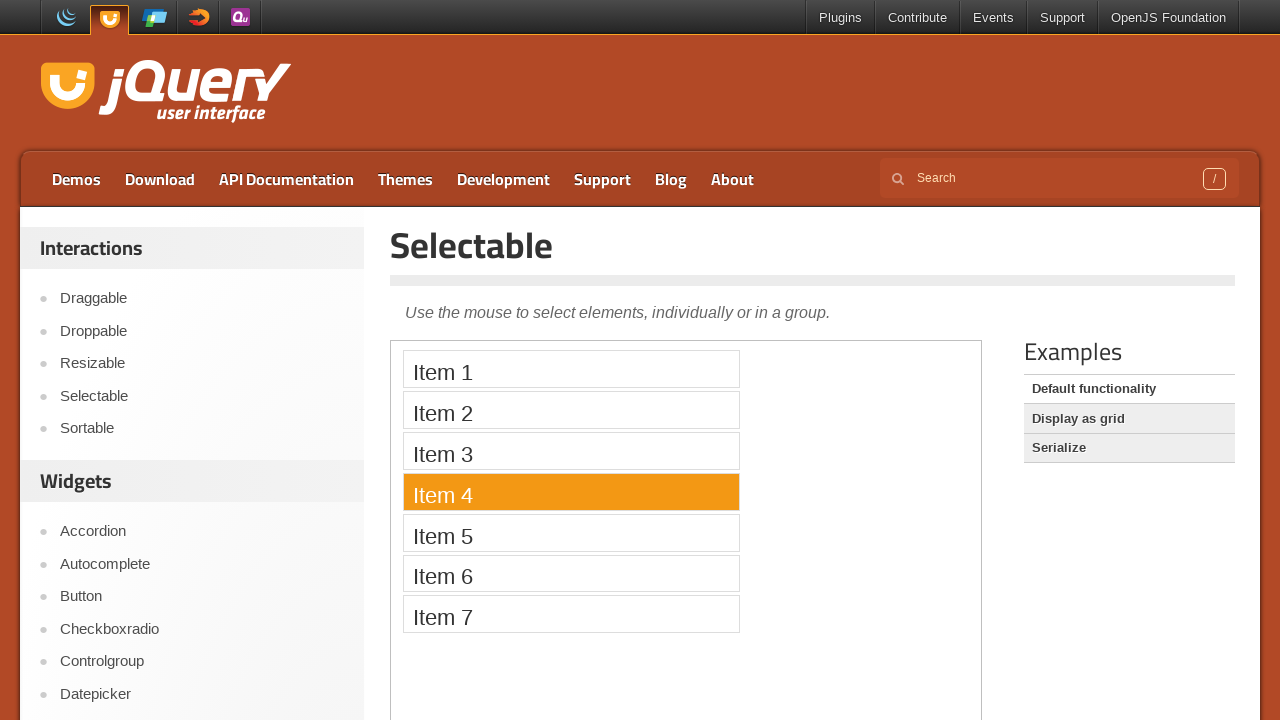

Waited for selection to be visible
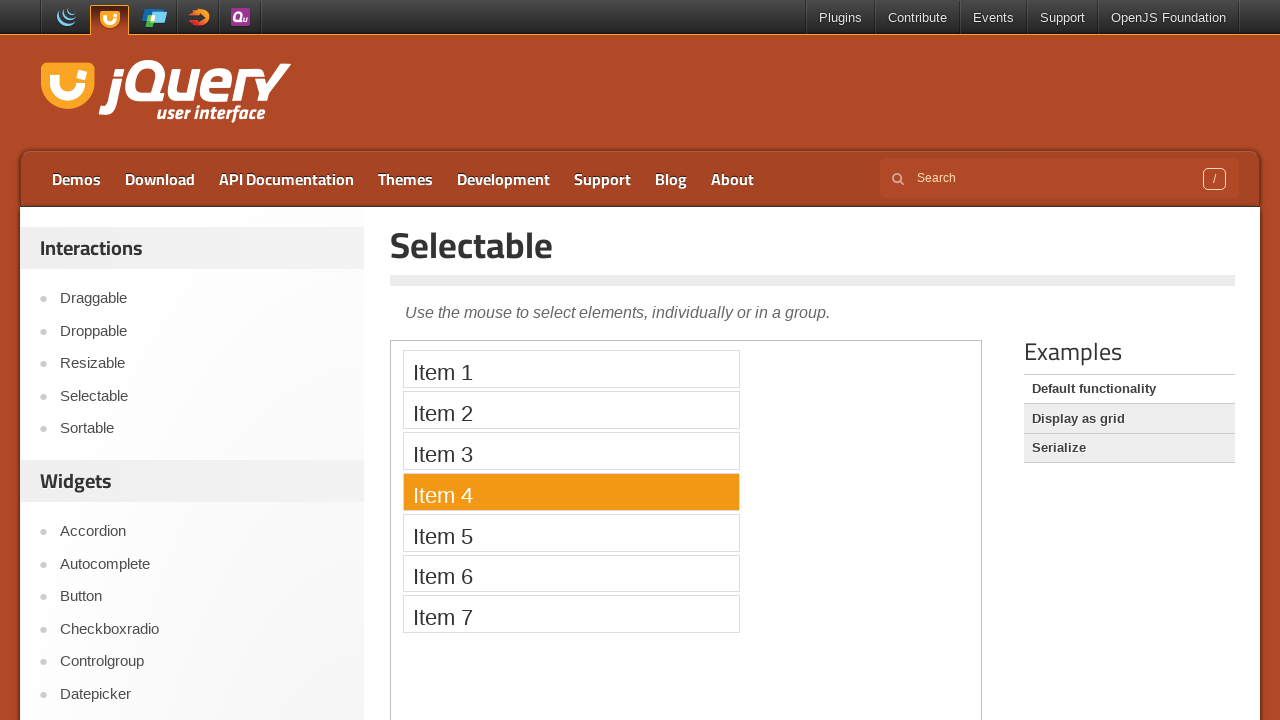

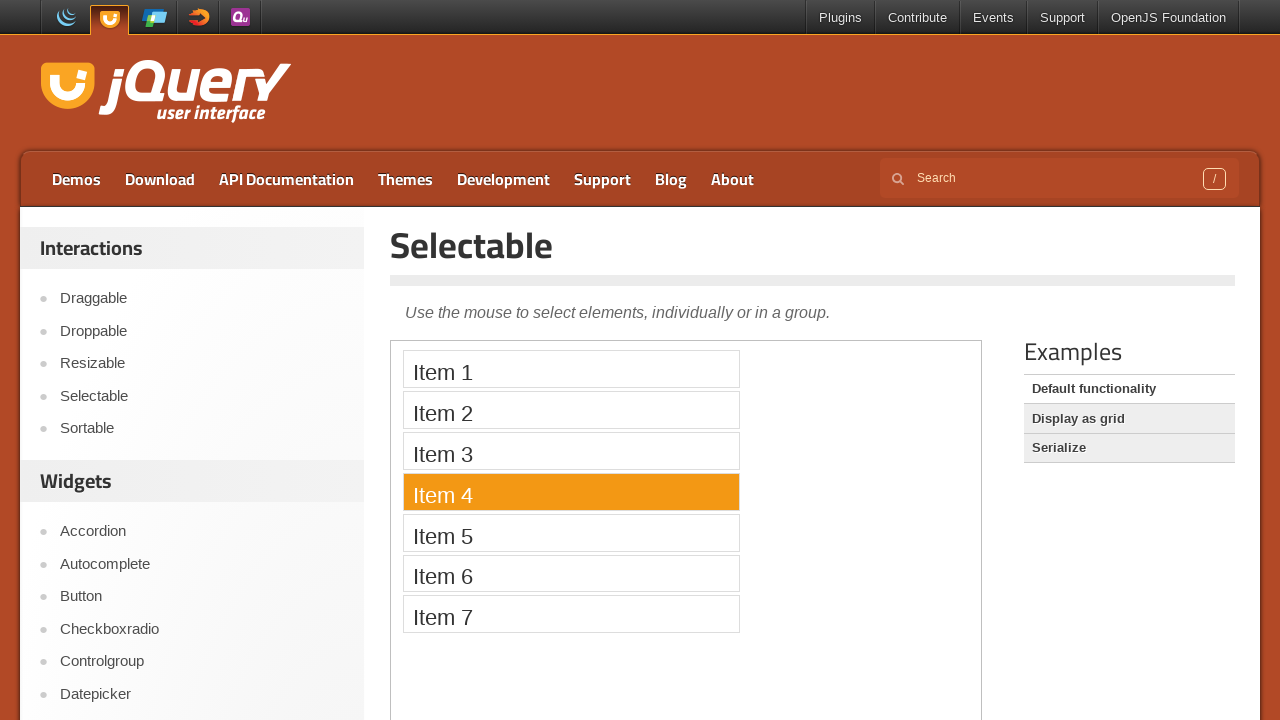